Tests basic JavaScript alert handling by clicking a button that triggers an alert and accepting it

Starting URL: https://demoqa.com/alerts

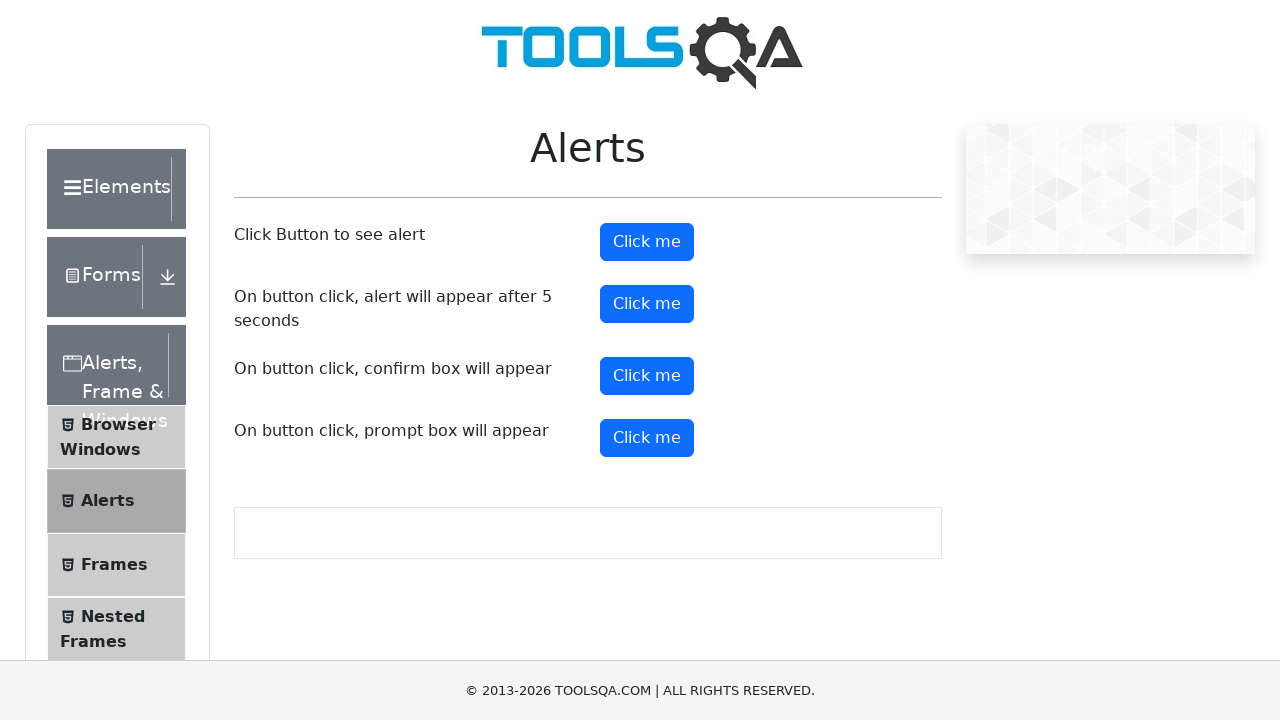

Clicked the alert button at (647, 242) on xpath=//button[@id='alertButton']
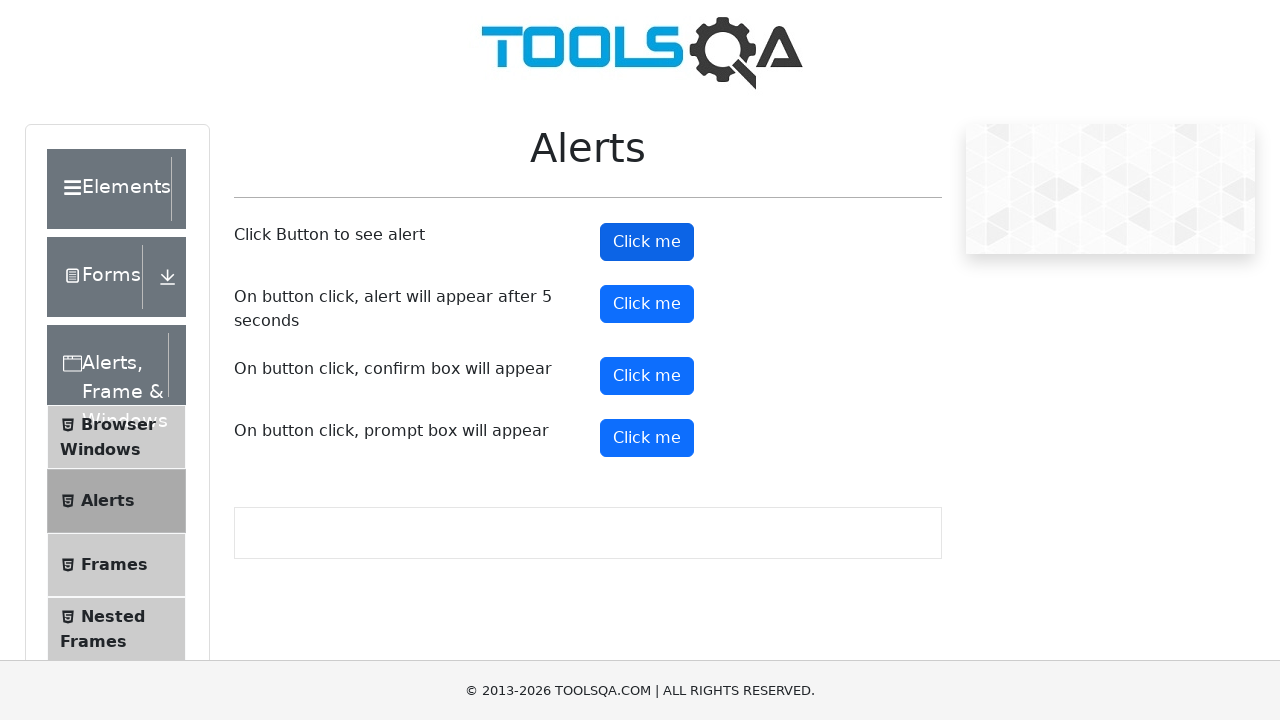

Set up dialog handler to accept alerts
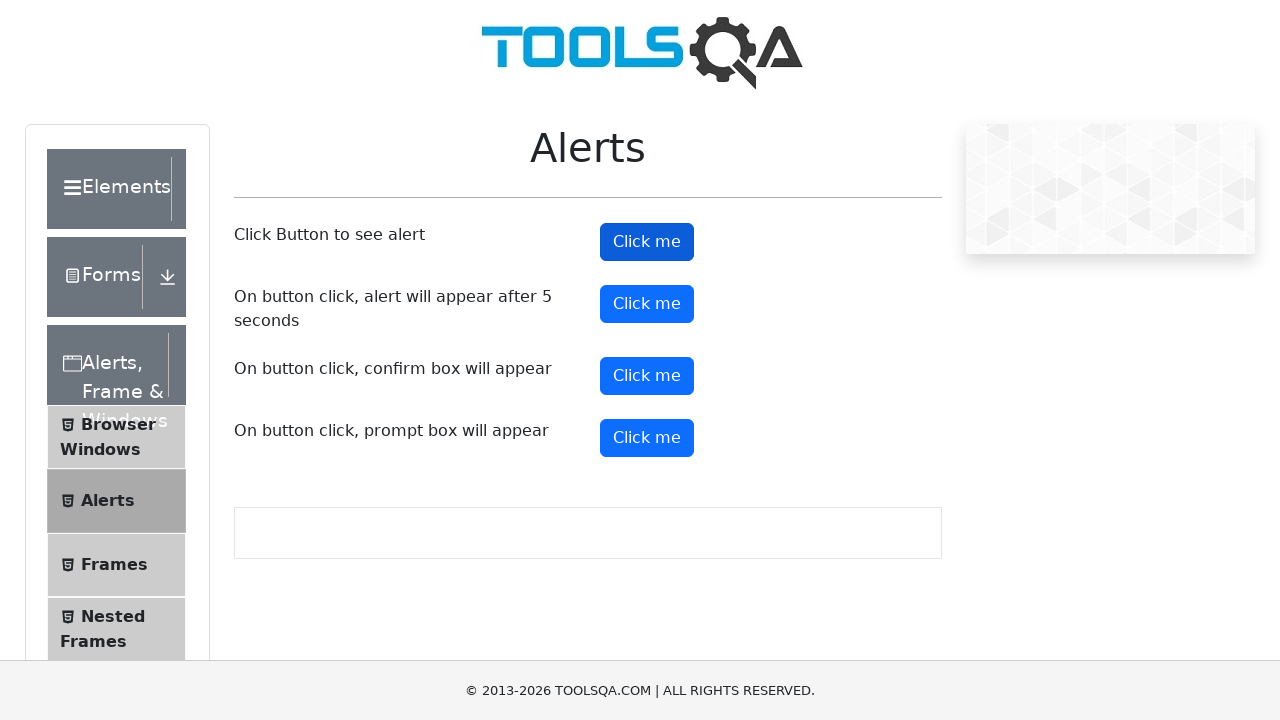

Clicked the alert button and accepted the JavaScript alert at (647, 242) on xpath=//button[@id='alertButton']
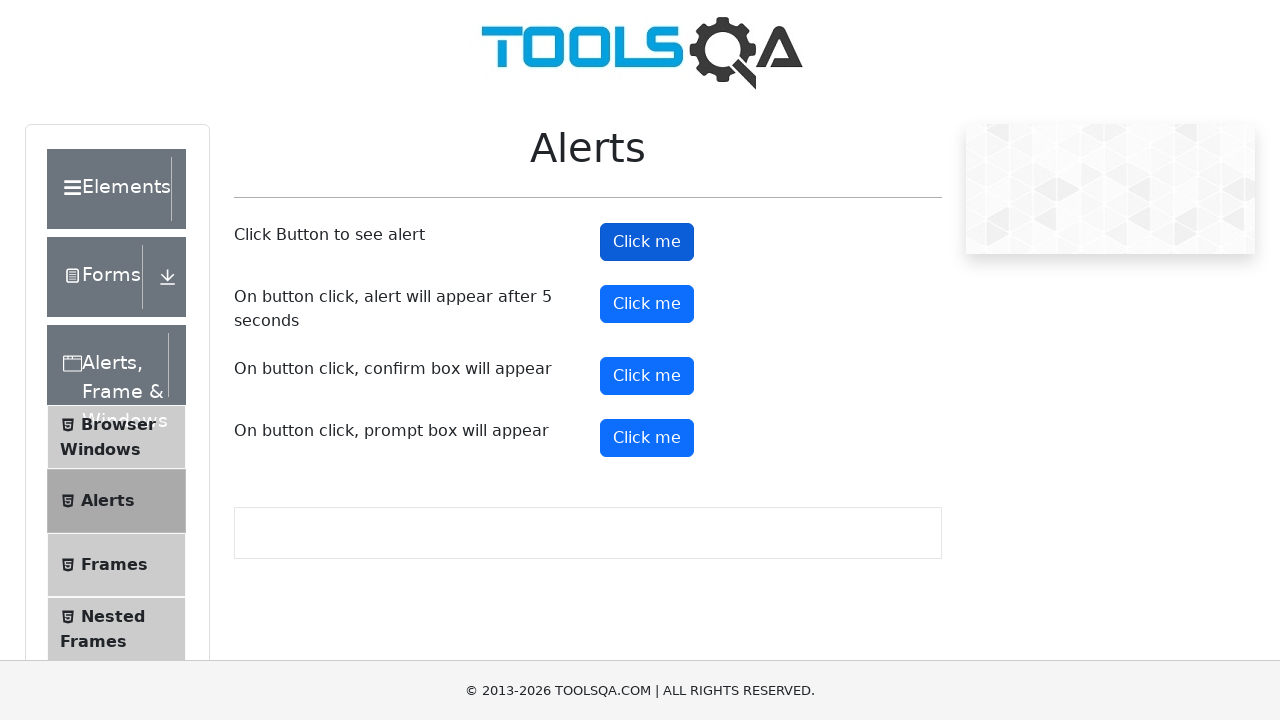

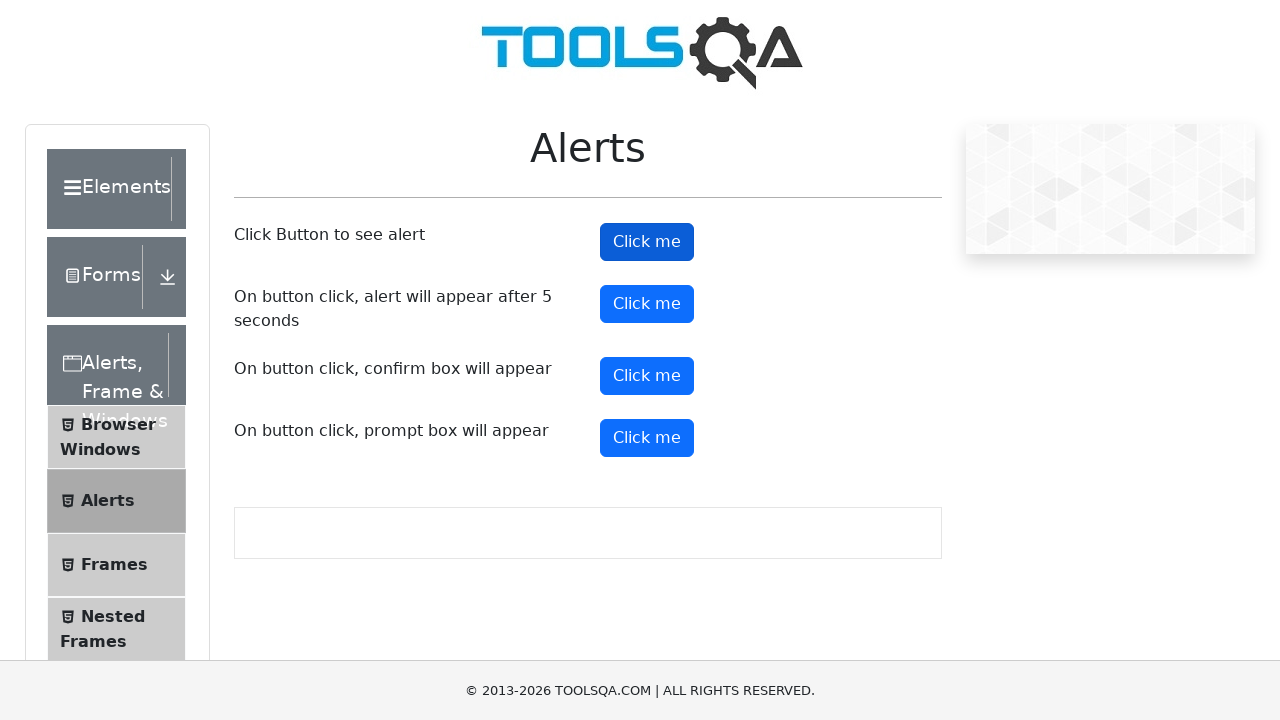